Tests JavaScript prompt dialog by clicking a button to trigger a prompt, entering a name, accepting it, and verifying the result message contains the entered name

Starting URL: https://testcenter.techproeducation.com/index.php?page=javascript-alerts

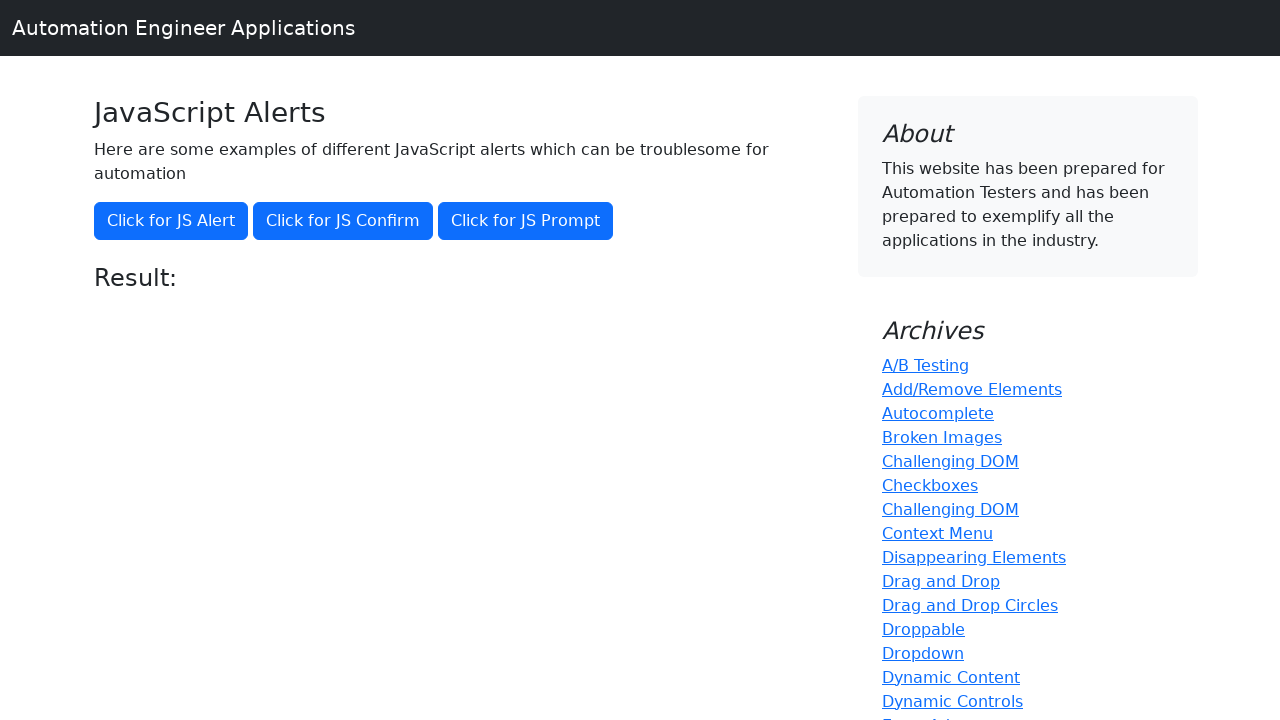

Set up dialog handler to accept prompt with 'Marcus'
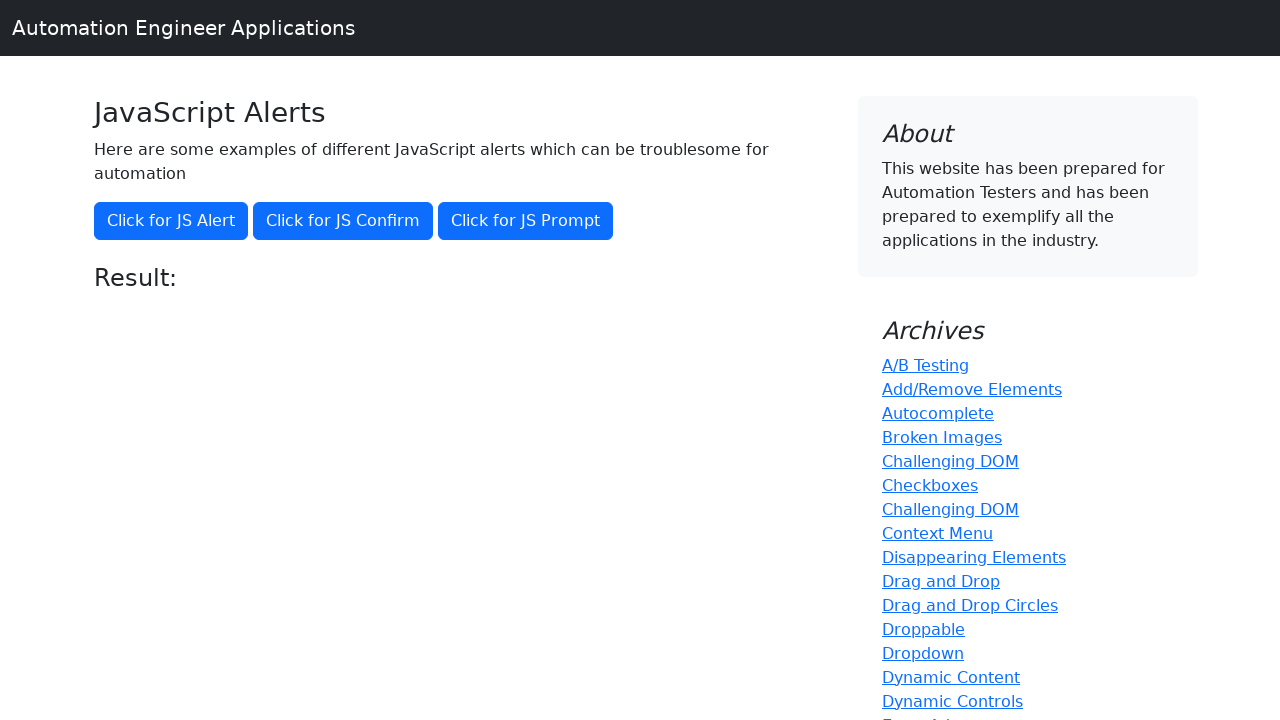

Clicked 'Click for JS Prompt' button to trigger JavaScript prompt dialog at (526, 221) on xpath=//button[text()='Click for JS Prompt']
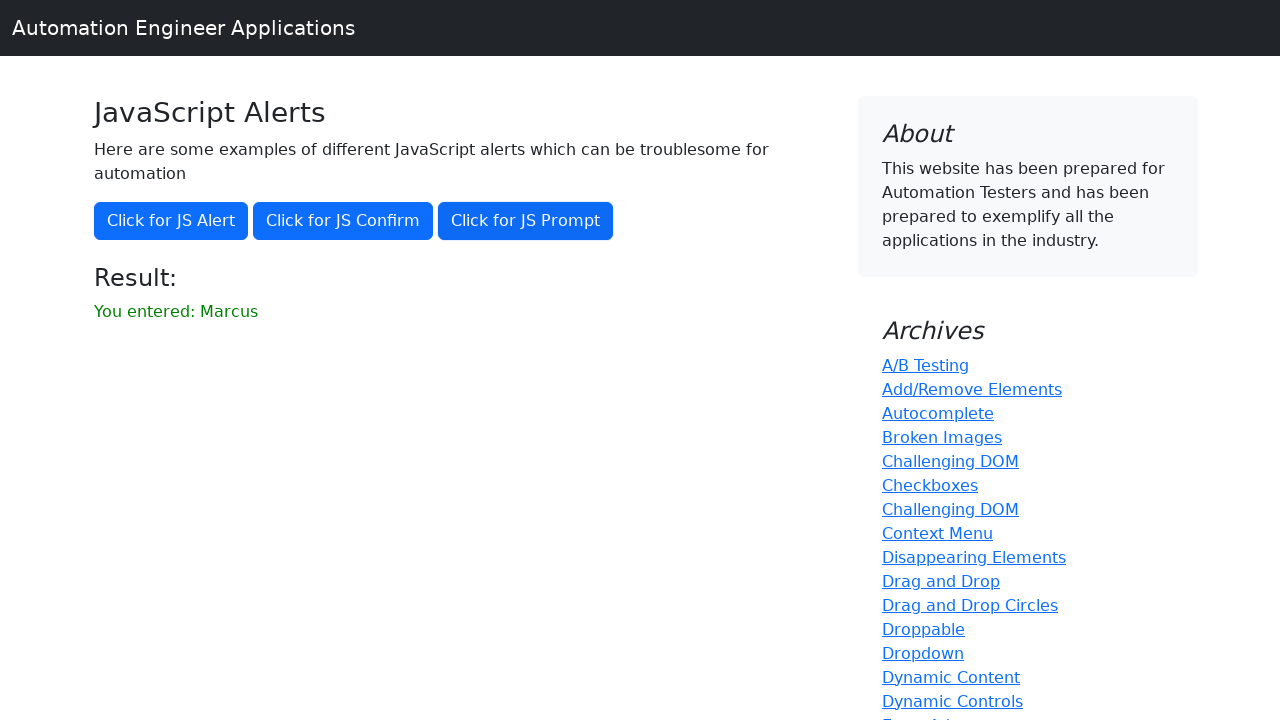

Waited for result element to load
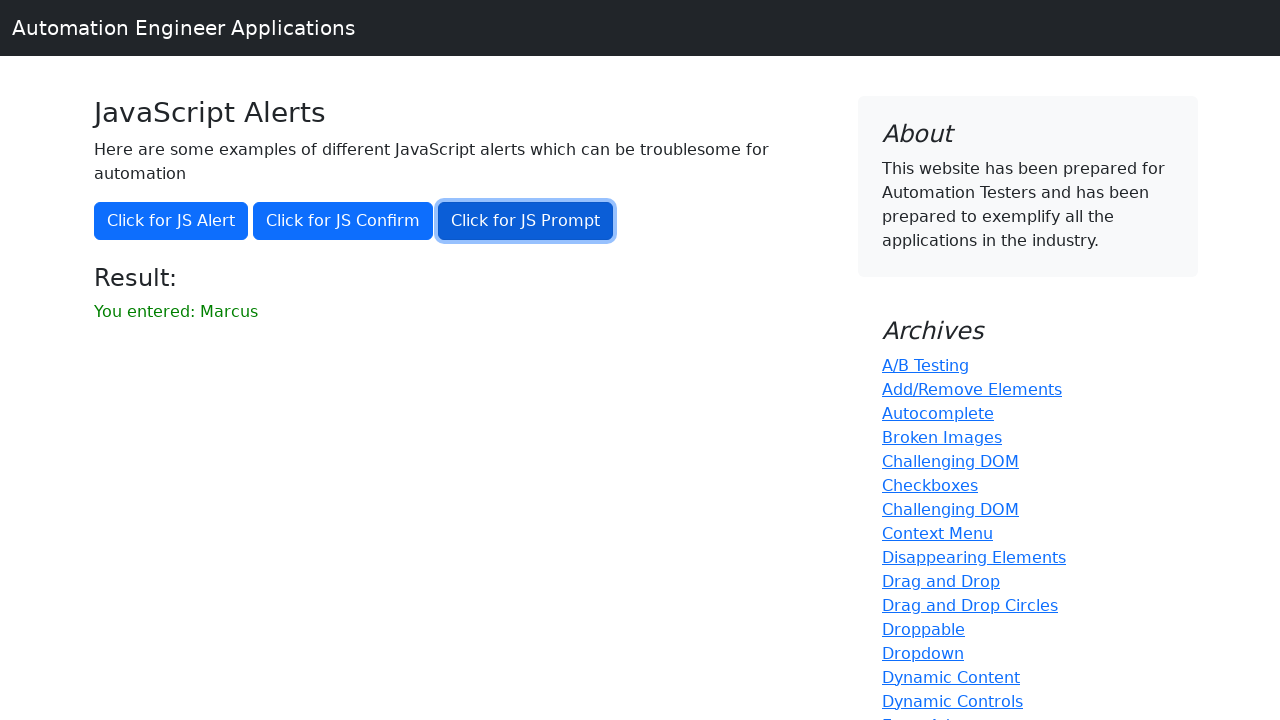

Retrieved result text: 'You entered: Marcus'
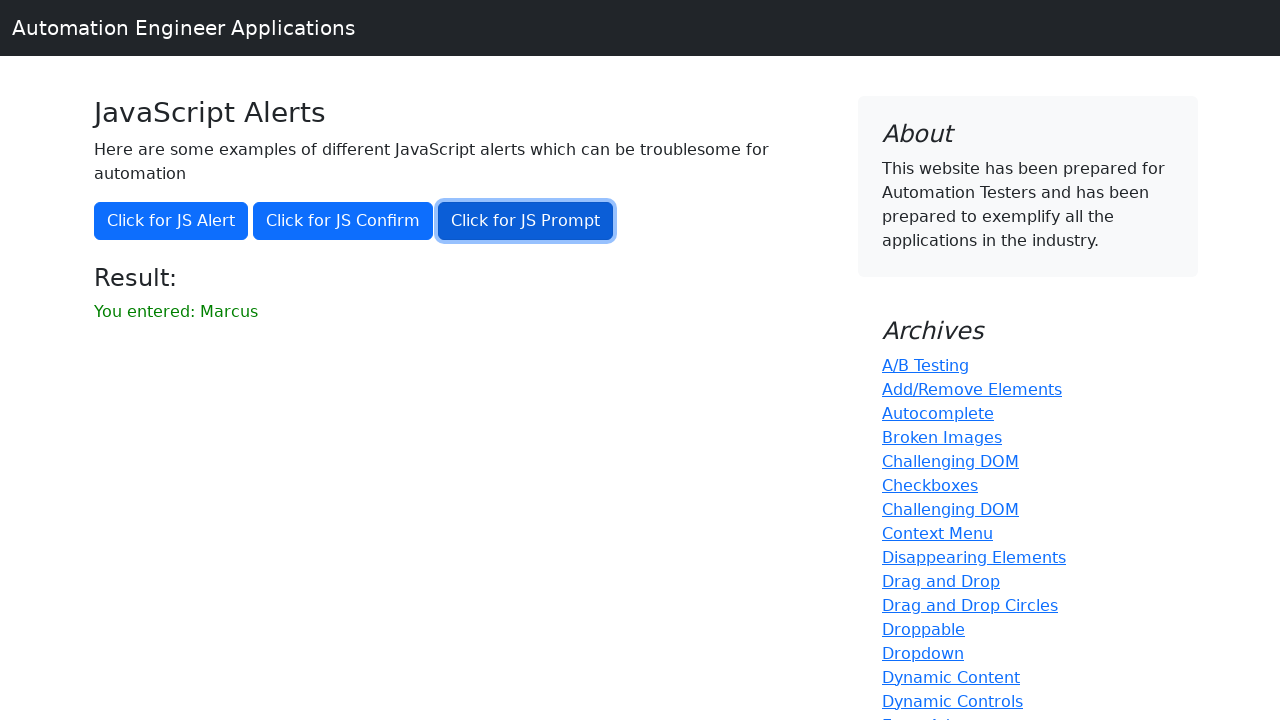

Verified result contains 'Marcus' - assertion passed
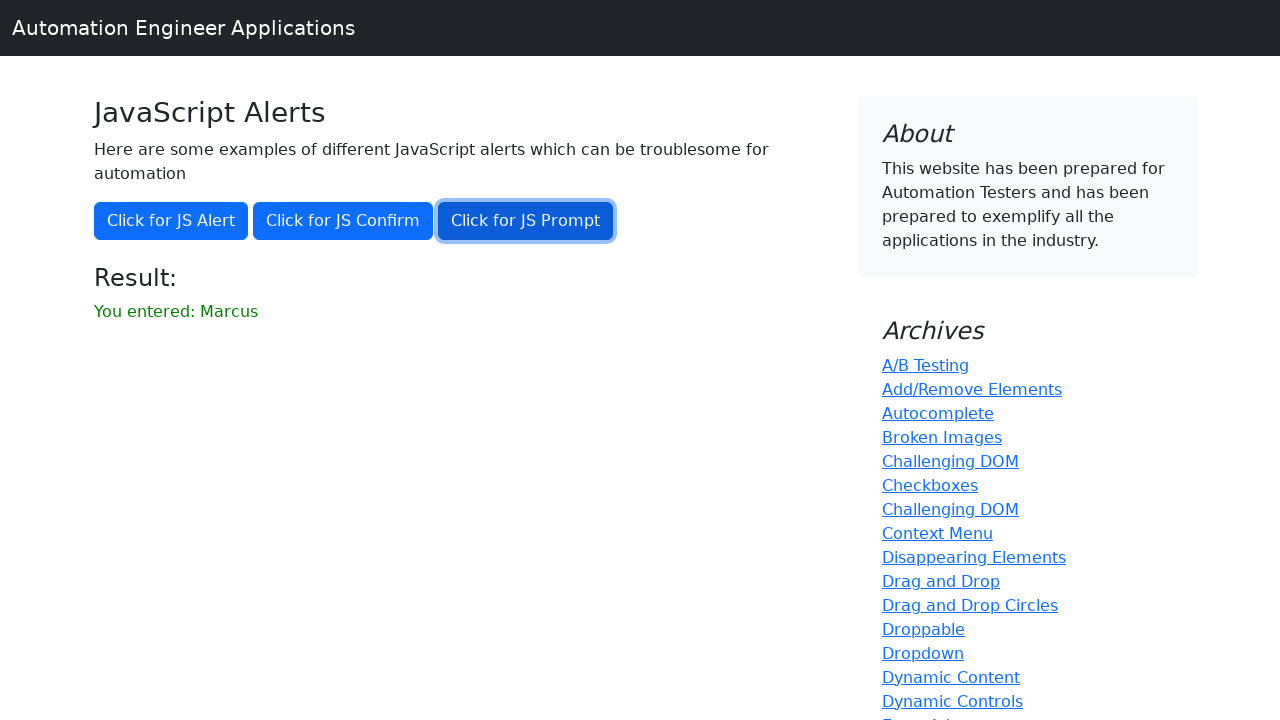

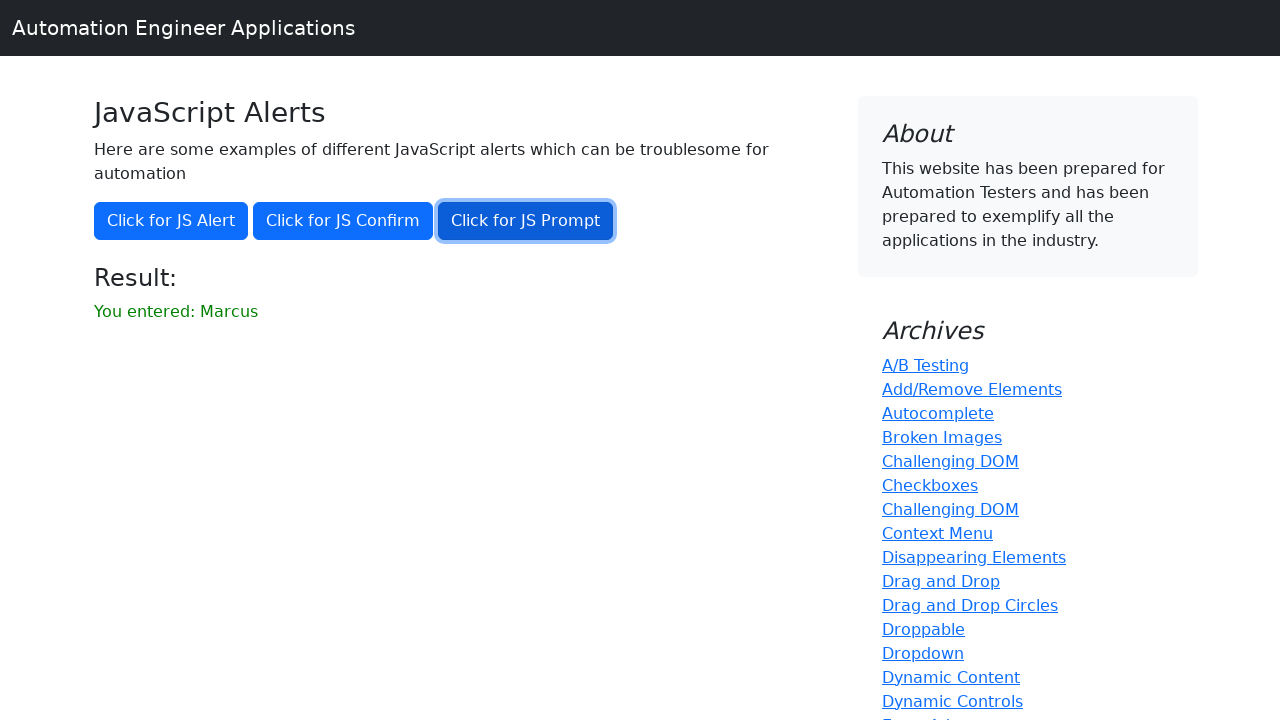